Tests alert handling functionality by navigating to a demo page, triggering an alert with a text input field, entering text into the alert, and accepting it

Starting URL: http://demo.automationtesting.in/Alerts.html

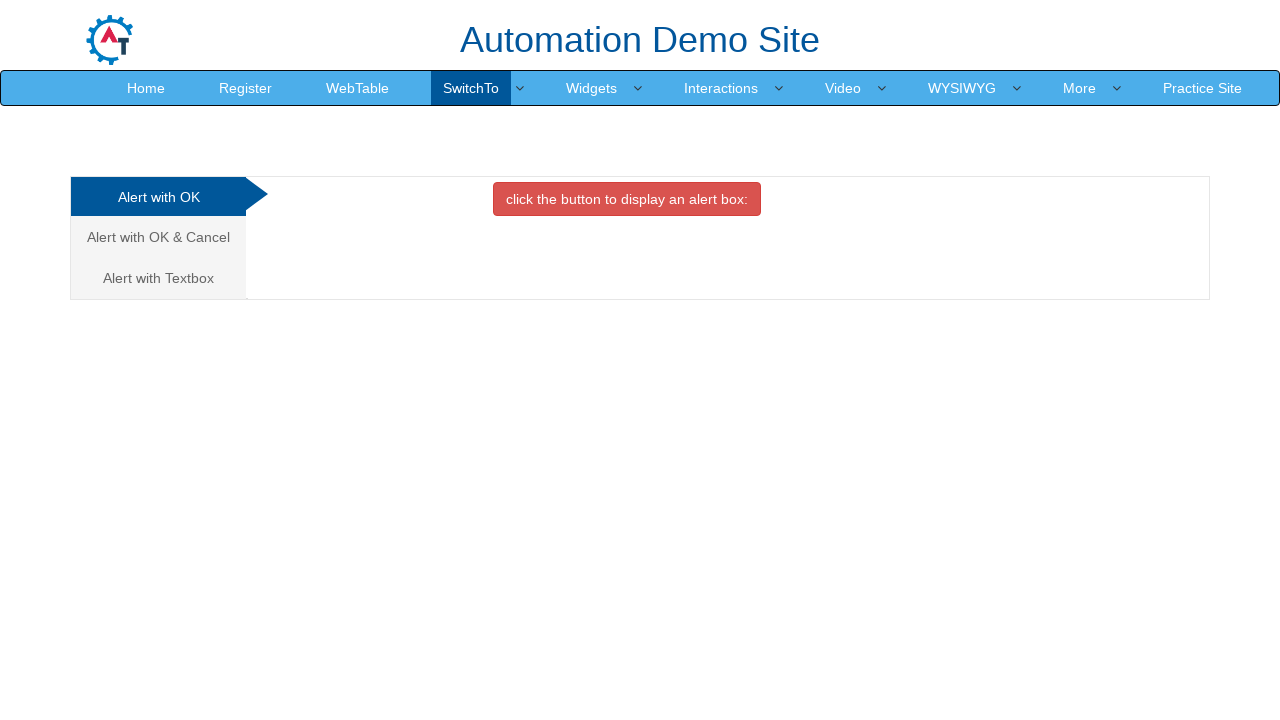

Navigated to alerts demo page
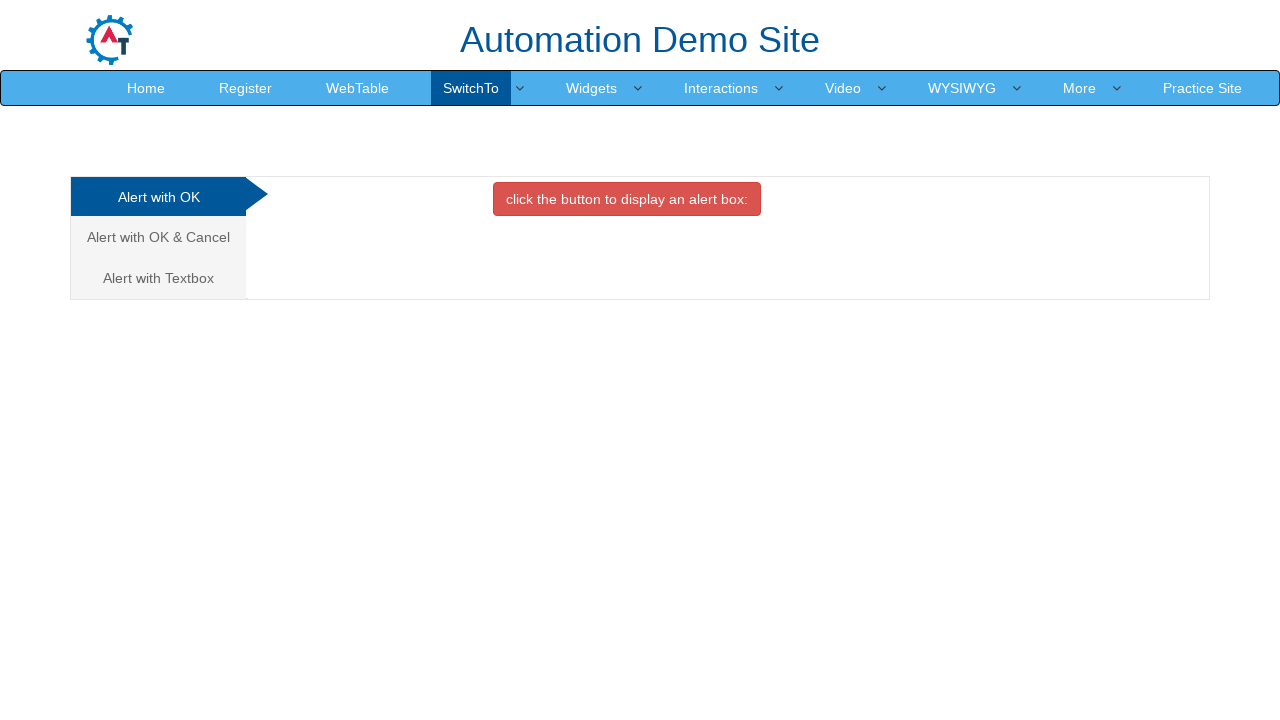

Clicked on 'Alert with Textbox' tab at (158, 278) on xpath=//a[contains(text(),'Alert with Textbox ')]
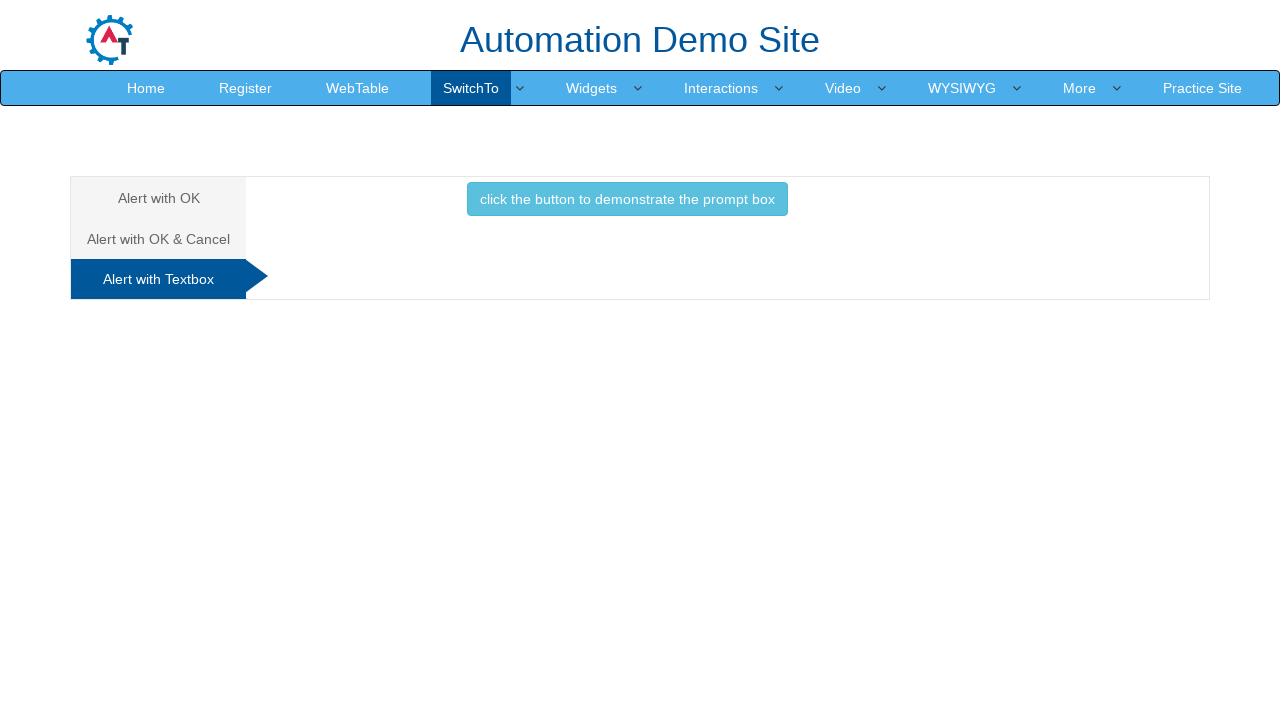

Clicked button to trigger prompt alert at (627, 199) on button.btn.btn-info
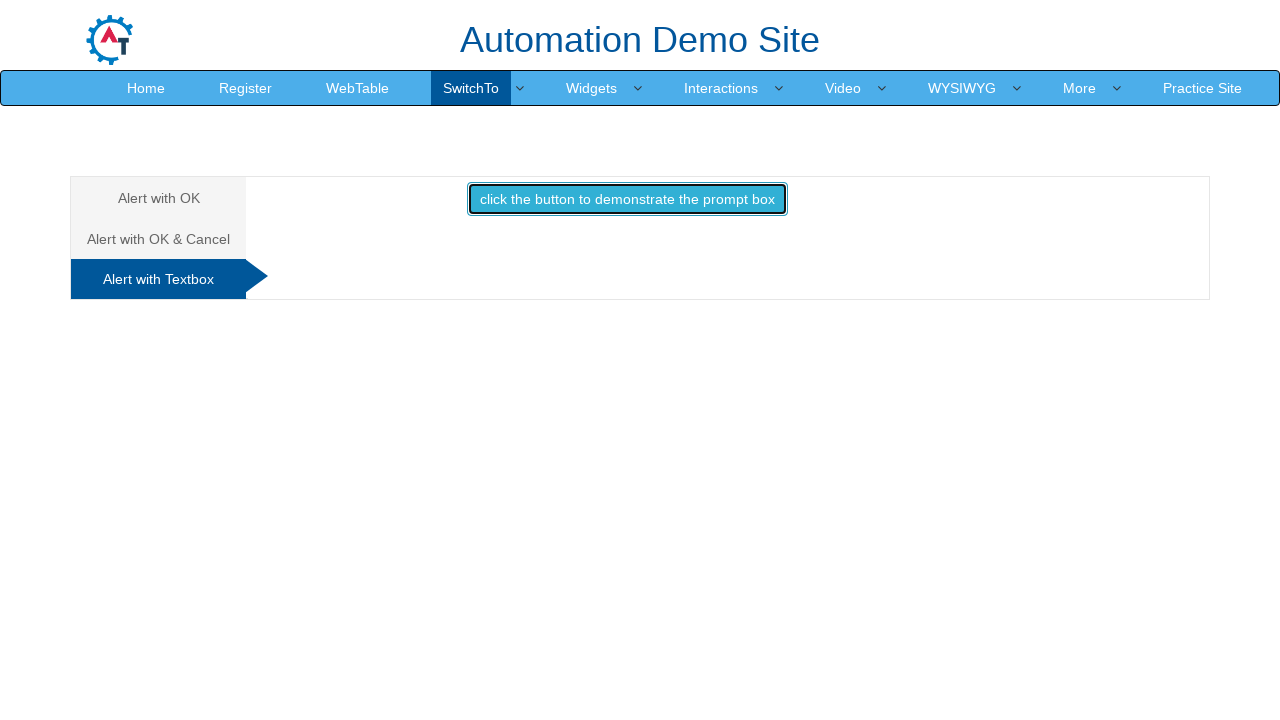

Set up dialog handler and accepted prompt with text 'Hi Siba..How are You??'
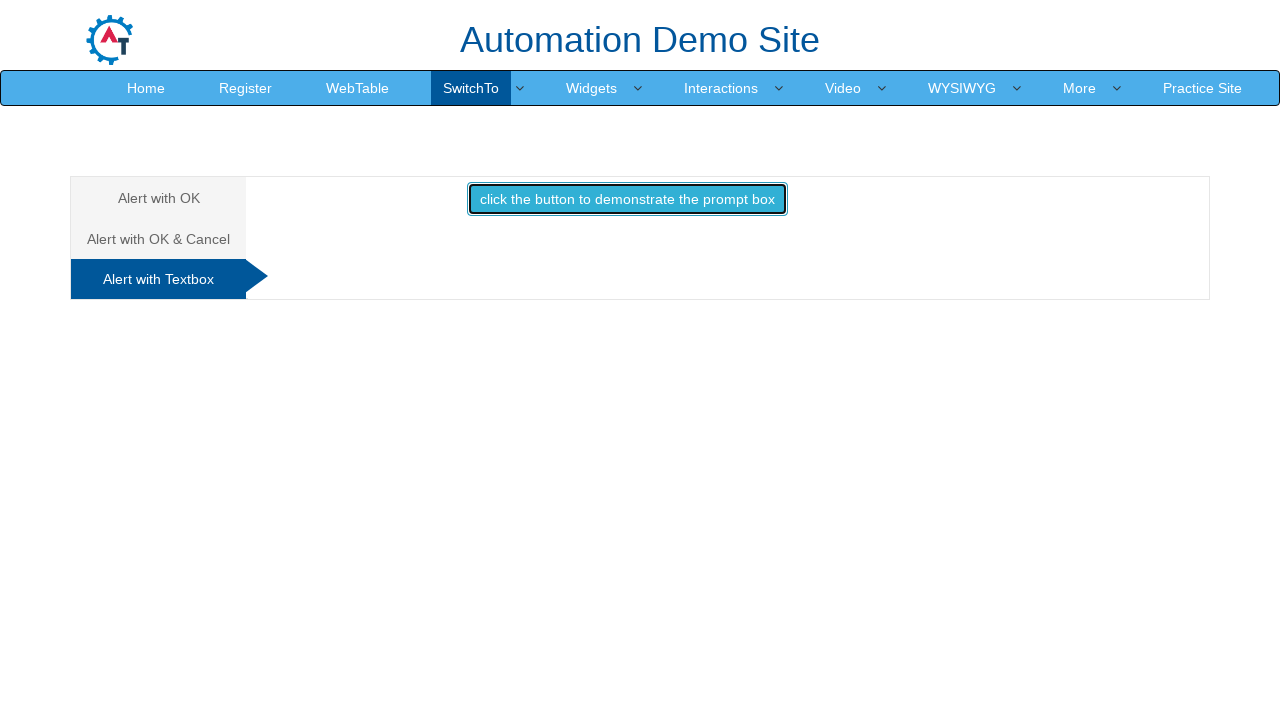

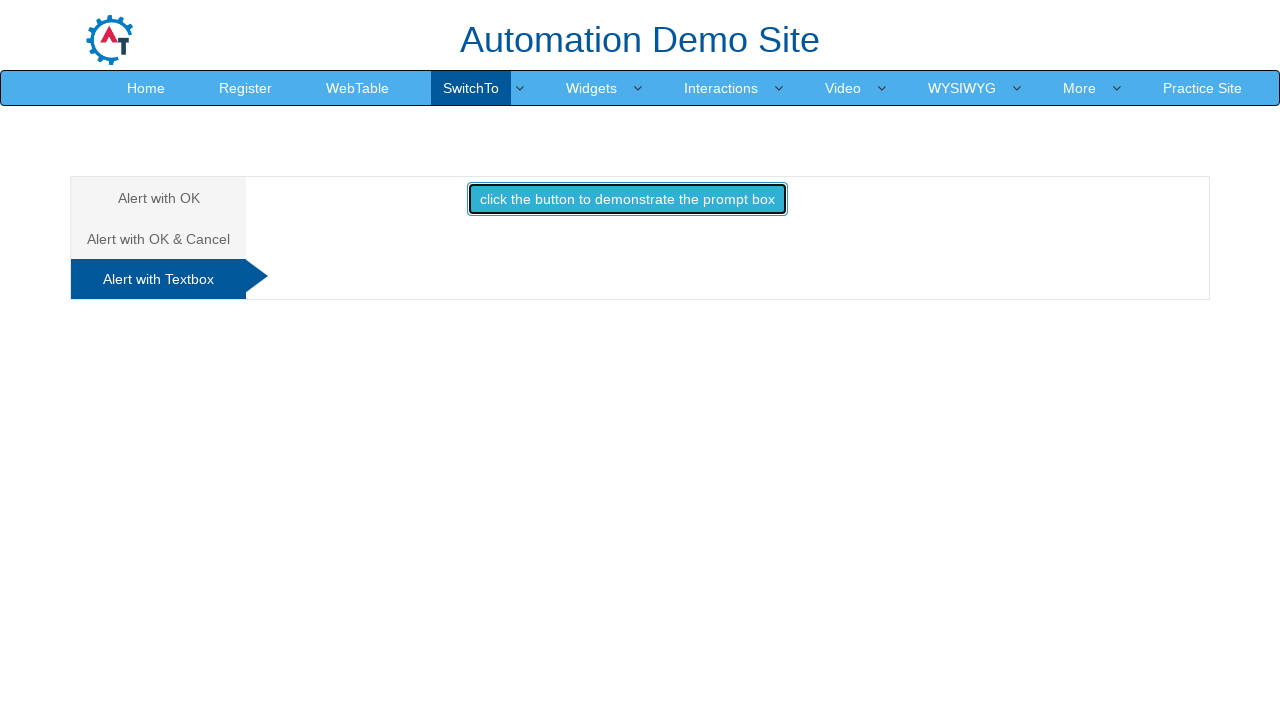